Tests drag and drop functionality on jQuery UI demo page by dragging an element and dropping it onto a target area within an iframe

Starting URL: https://jqueryui.com/droppable/

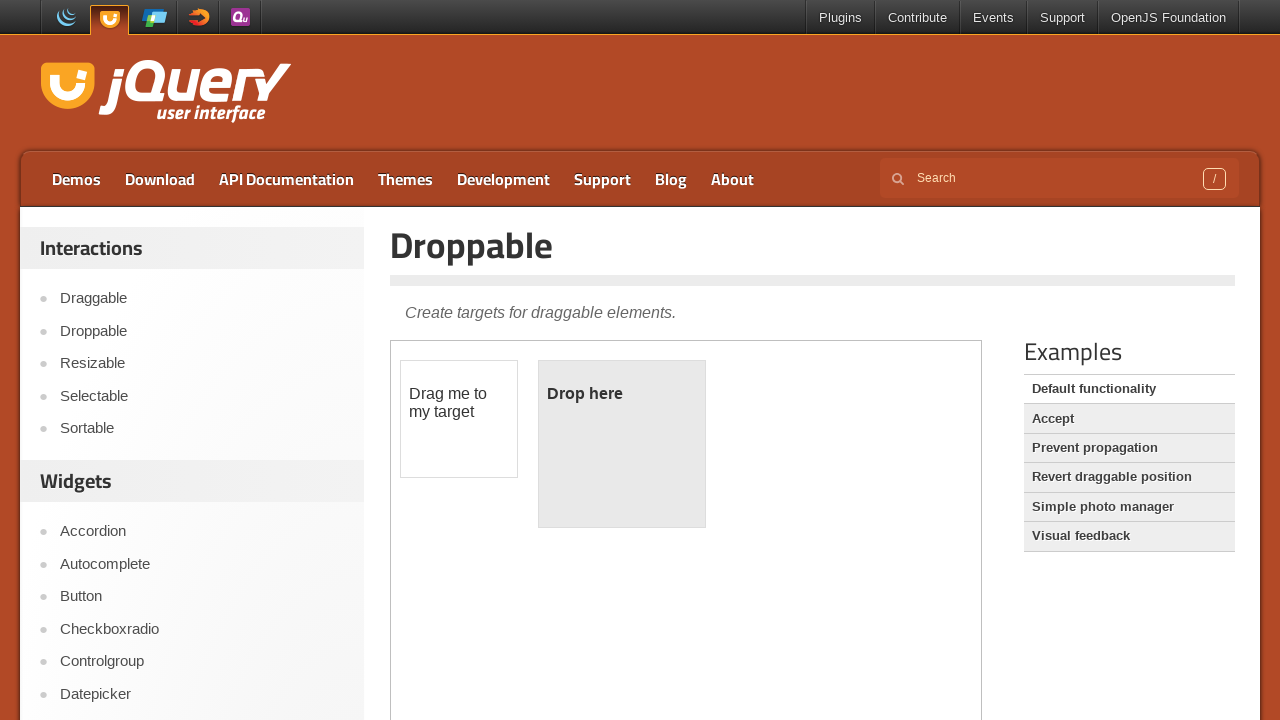

Scrolled down the page by 200 pixels
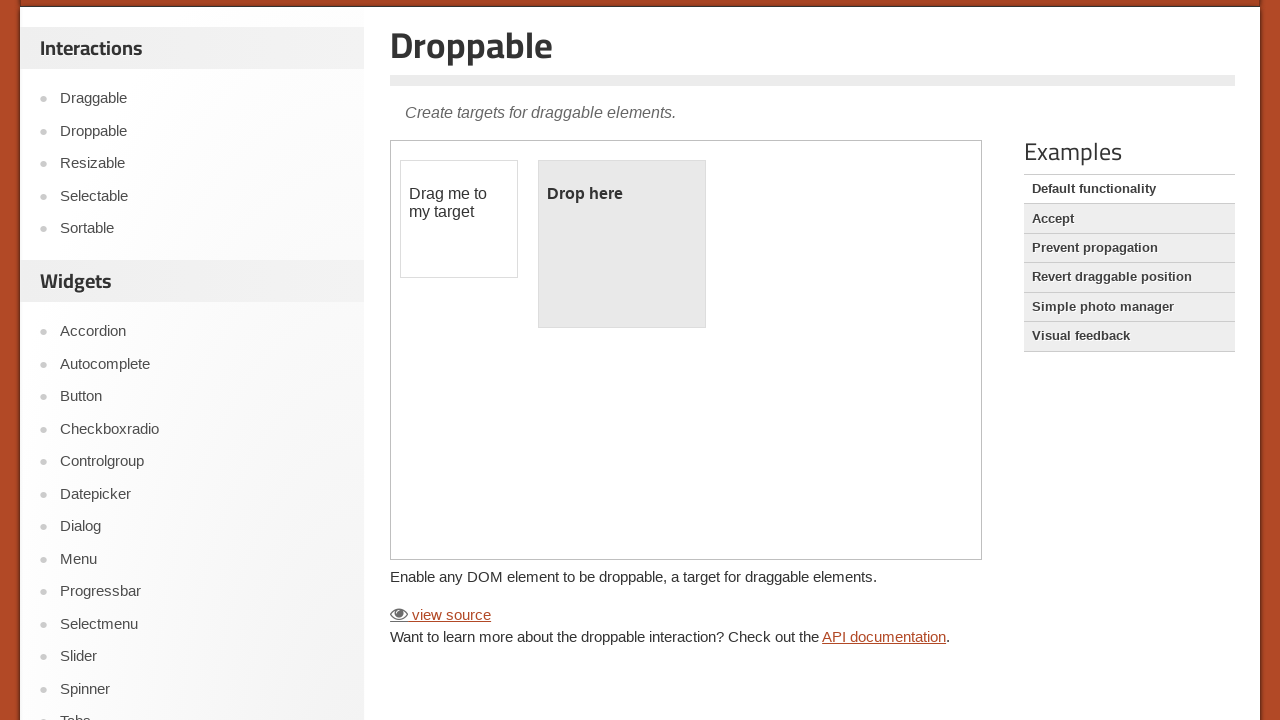

Located the demo iframe containing drag and drop elements
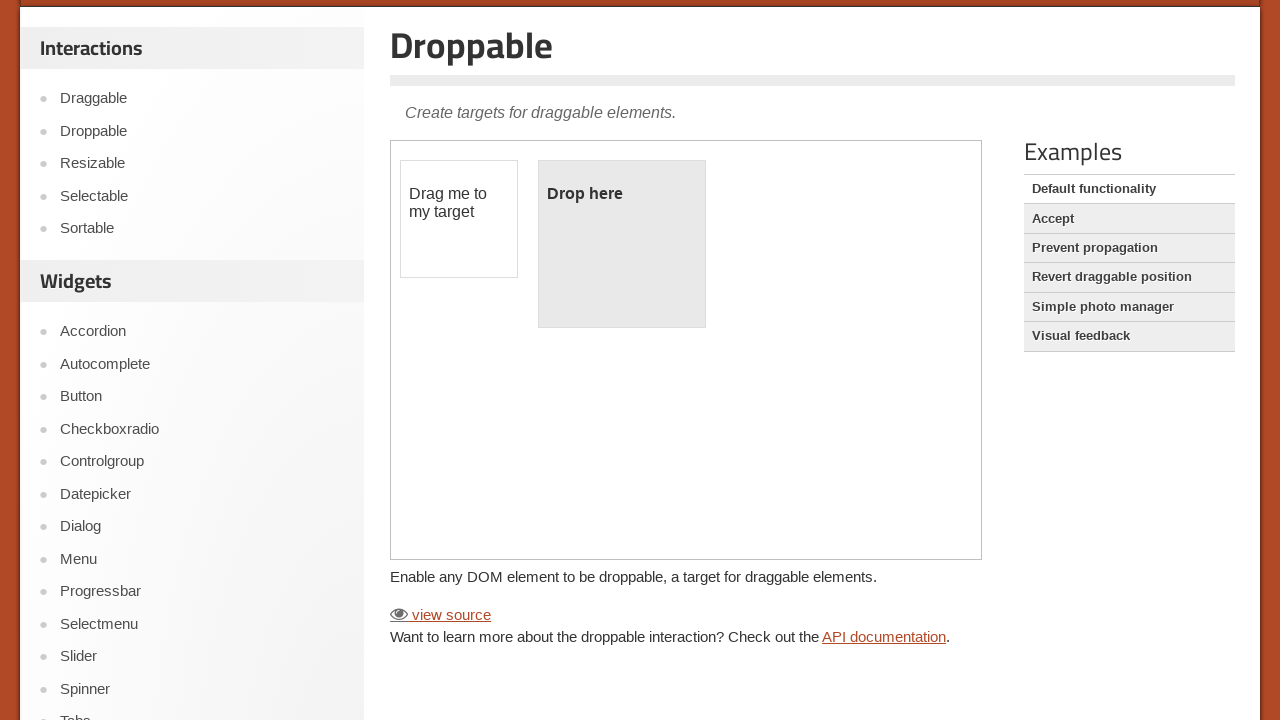

Dragged the draggable element and dropped it onto the droppable target at (622, 244)
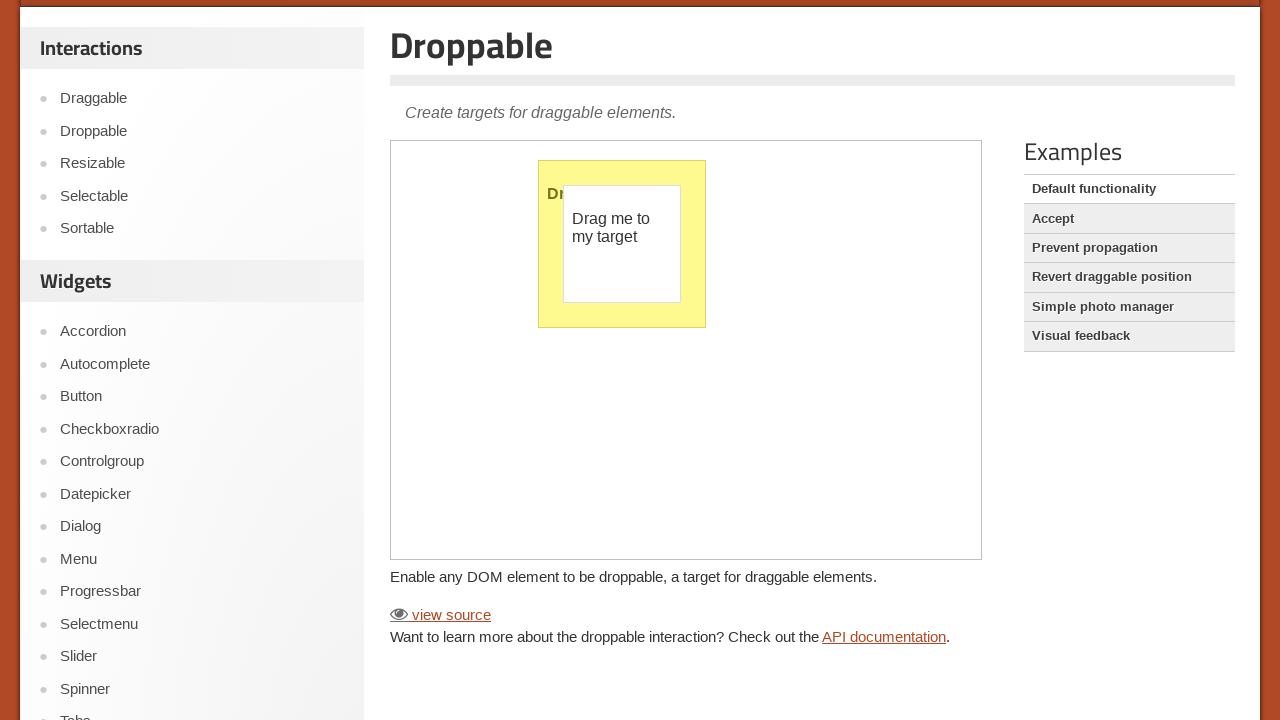

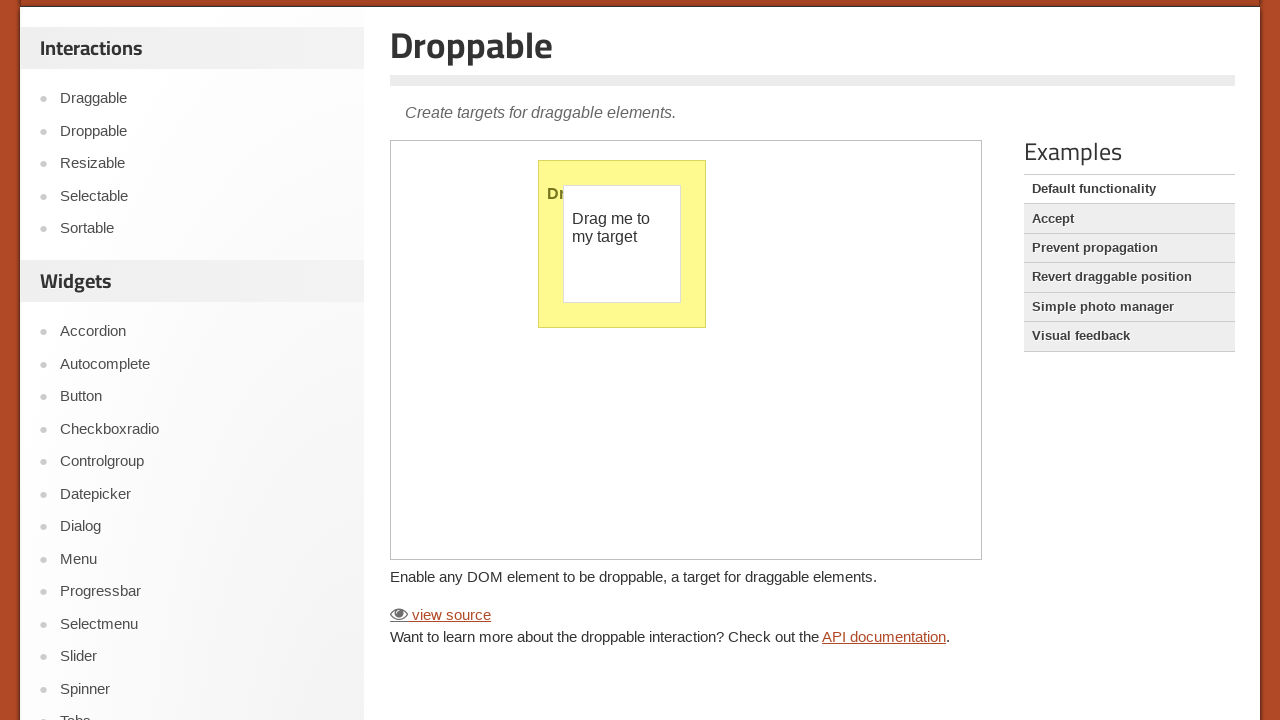